Verifies that the main tagline elements "Люди созданы для творчества" and "предоставьте остальное искусственному интеллекту" are visible on the page after switching languages.

Starting URL: https://cleverbots.ru/

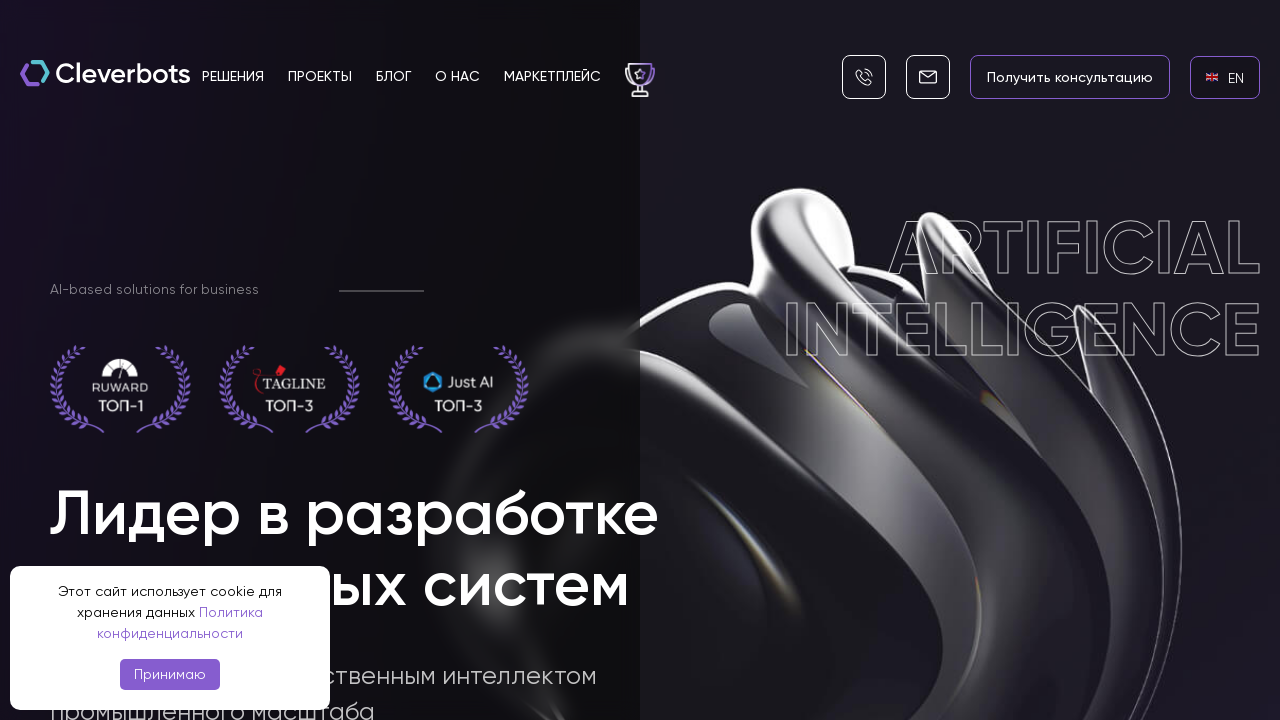

Clicked EN language link at (1225, 77) on internal:role=link[name="en EN"i]
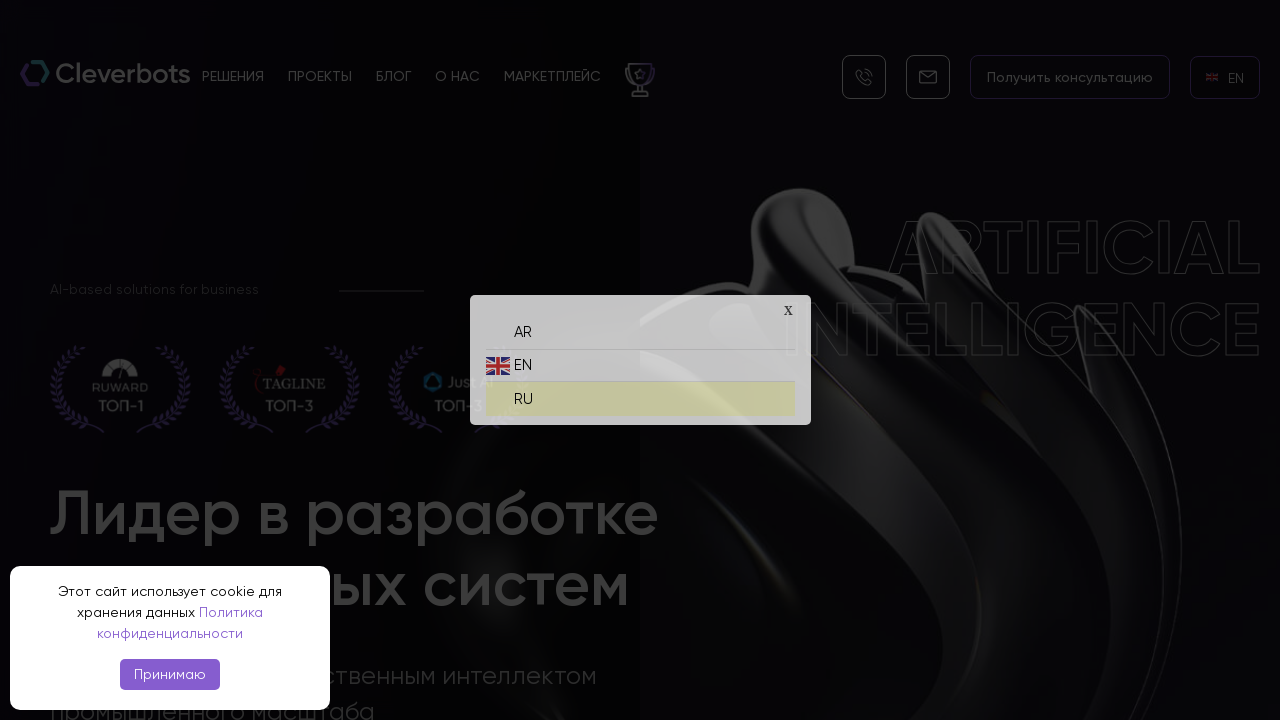

Clicked RU language link to switch to Russian at (640, 394) on internal:role=link[name="ru RU"i]
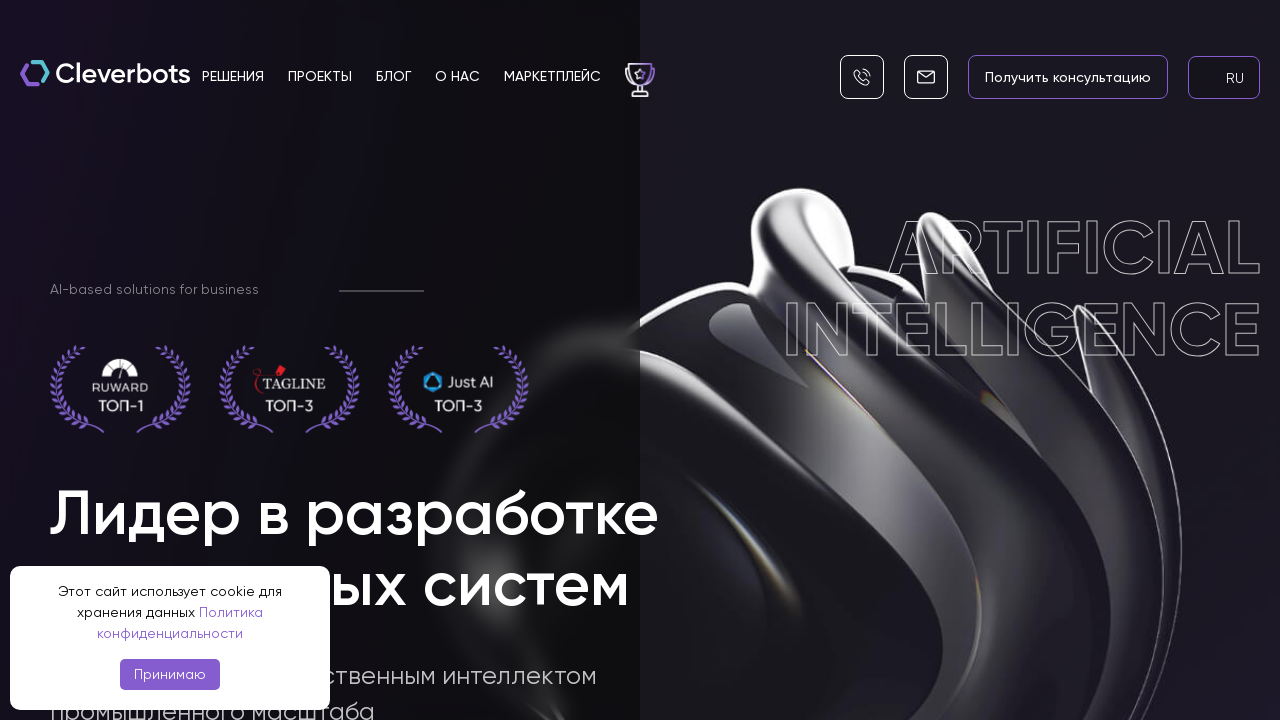

Verified first tagline 'Люди созданы для творчества' is visible
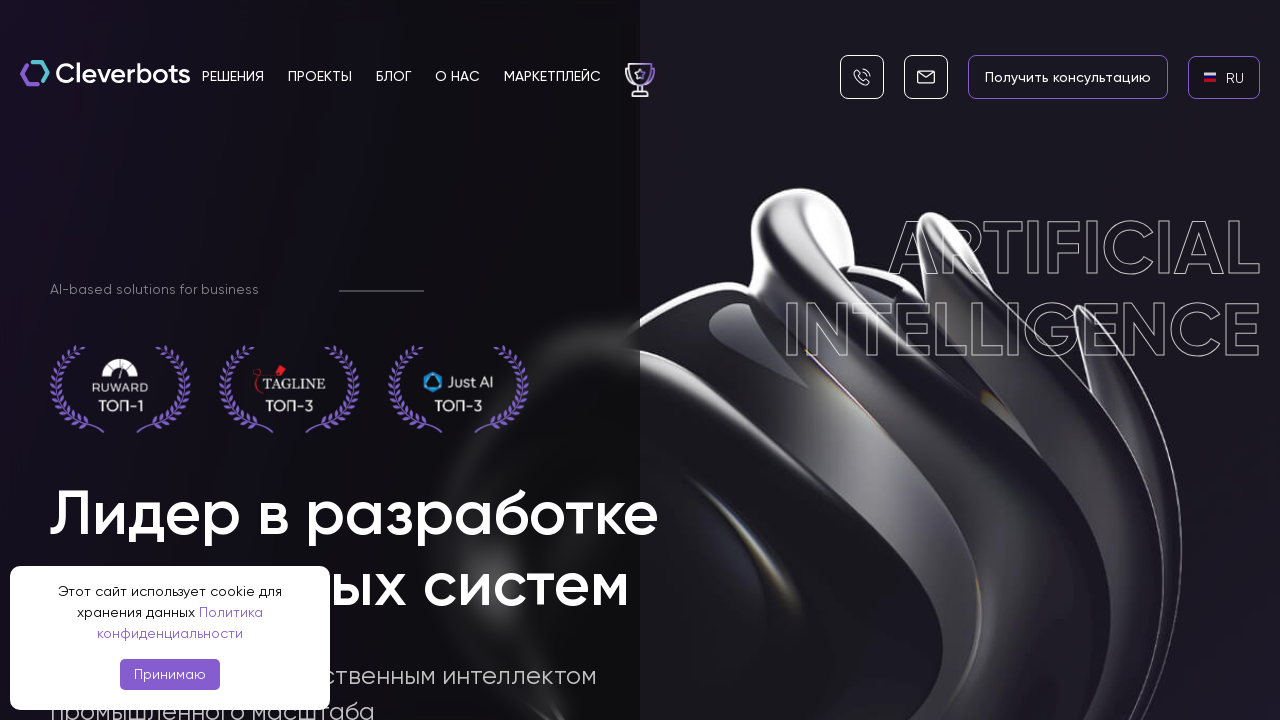

Verified second tagline 'предоставьте остальное искусственному интеллекту' is visible in section_x__map__title
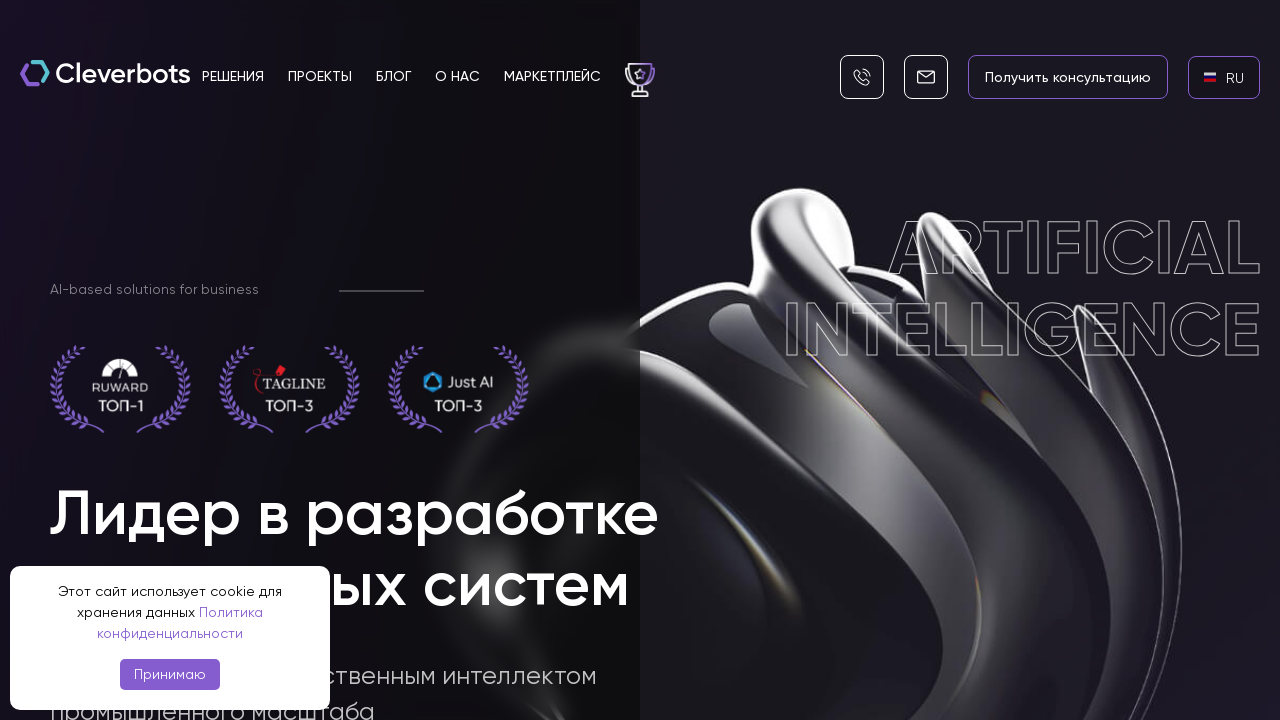

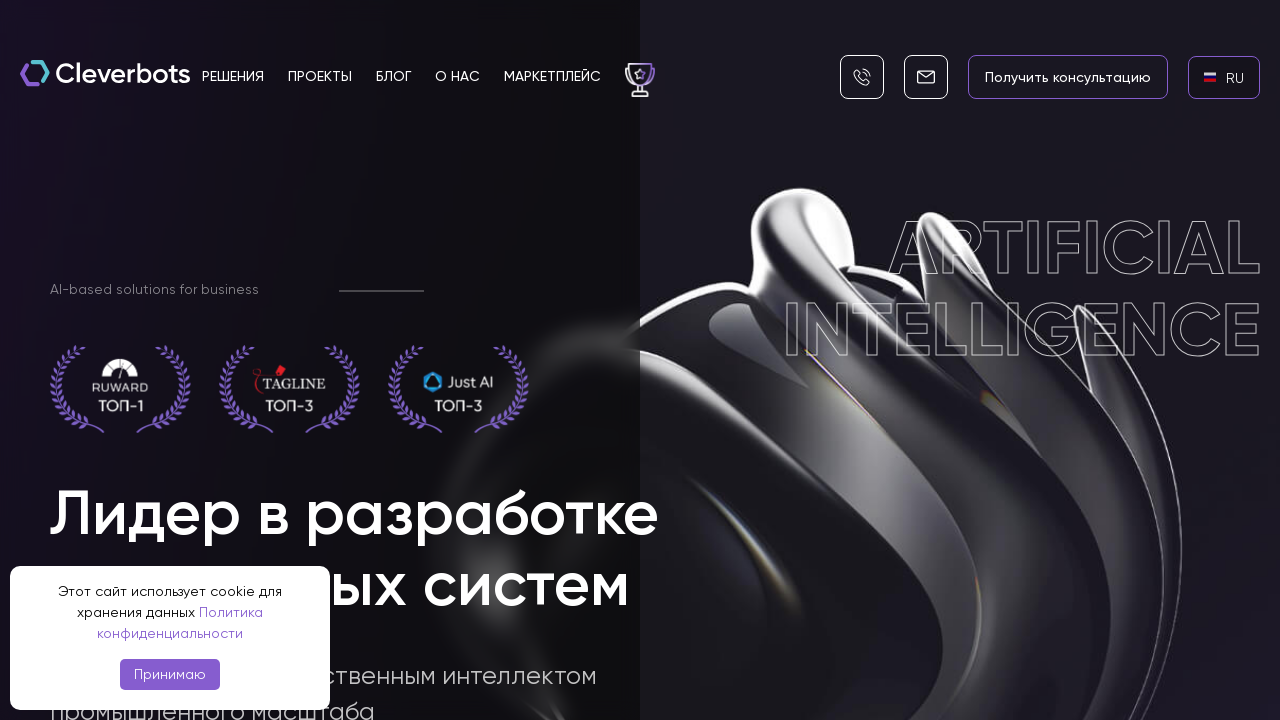